Tests navigation to registration page by clicking the registration link and verifying the email field is displayed

Starting URL: https://qa.koel.app/

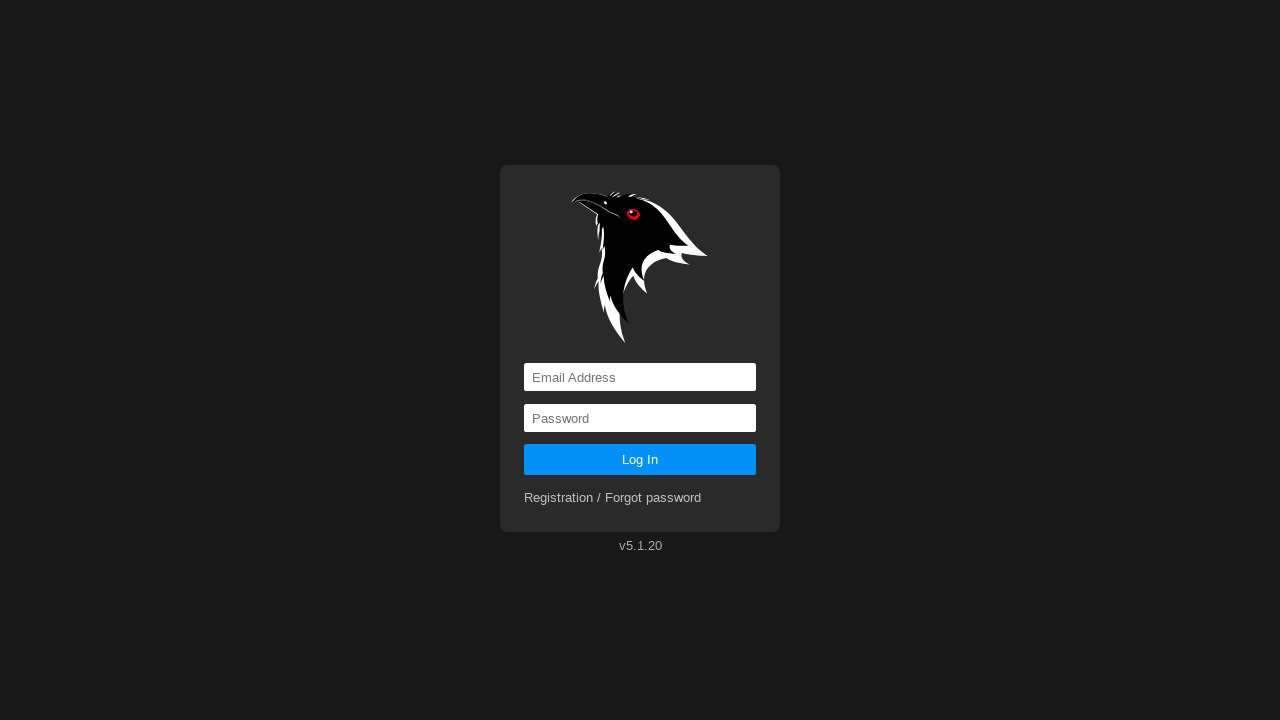

Clicked registration link at (613, 498) on a[href='registration']
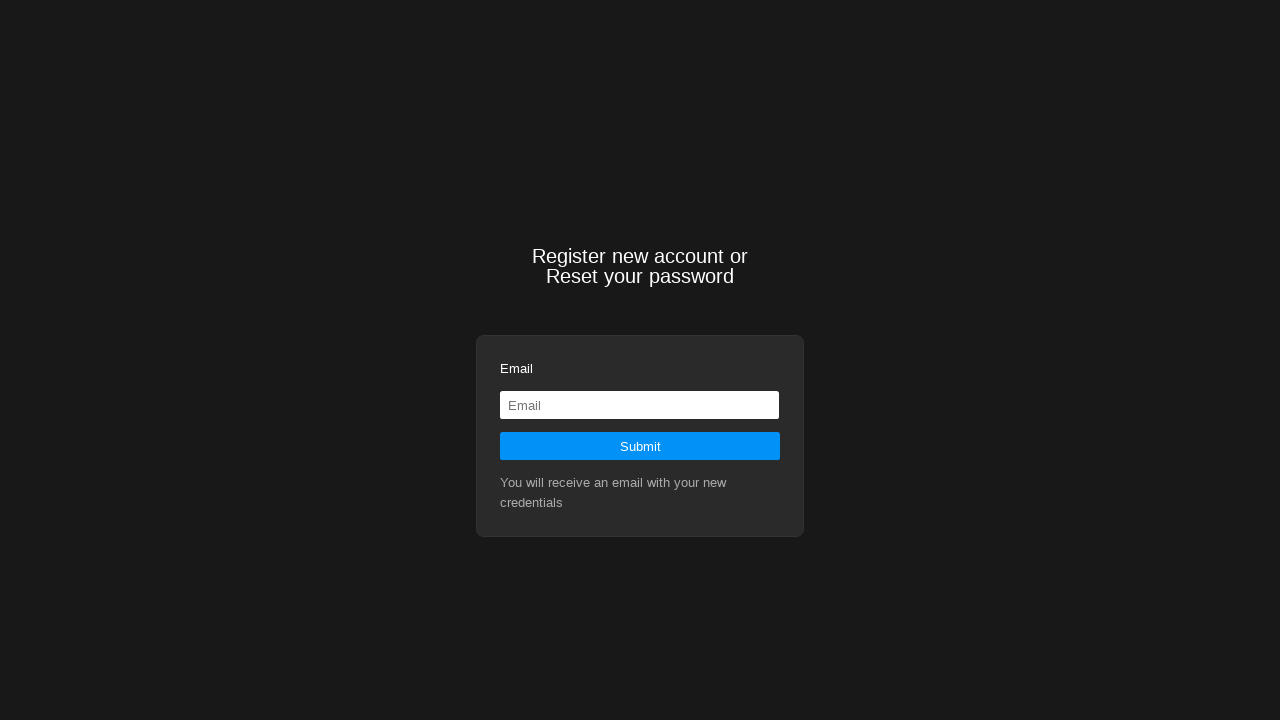

Email field is now visible on registration page
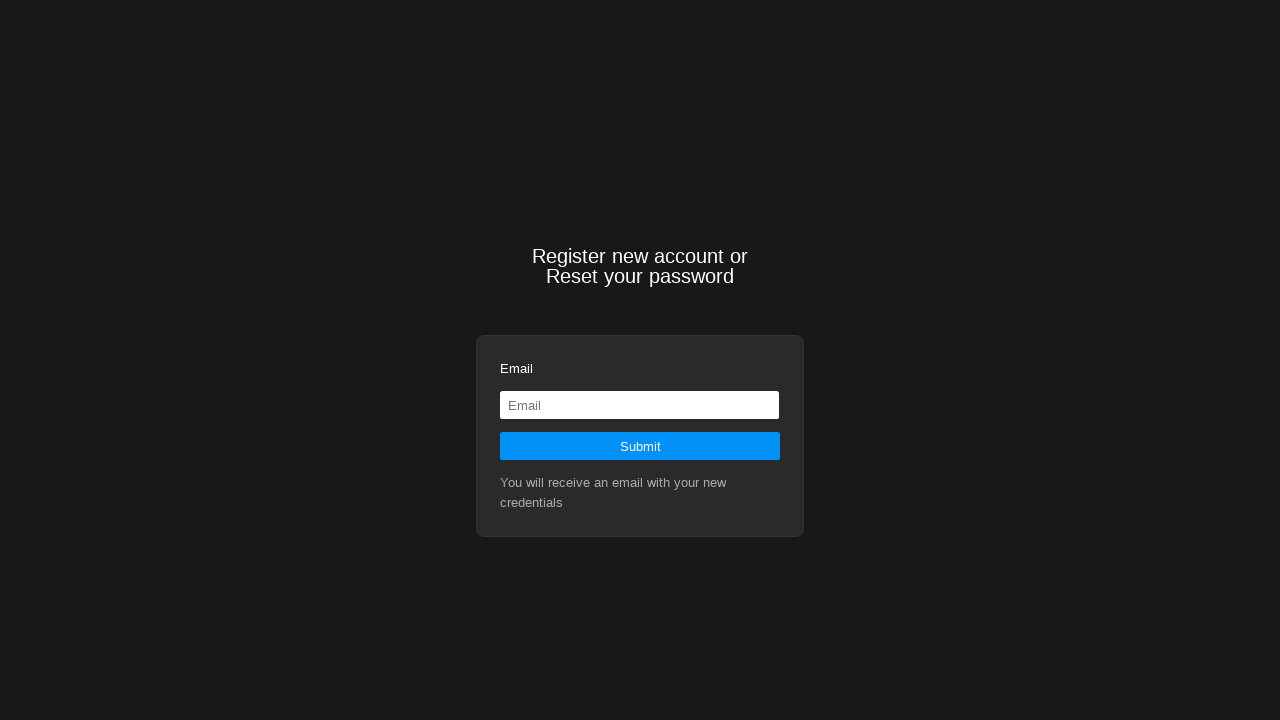

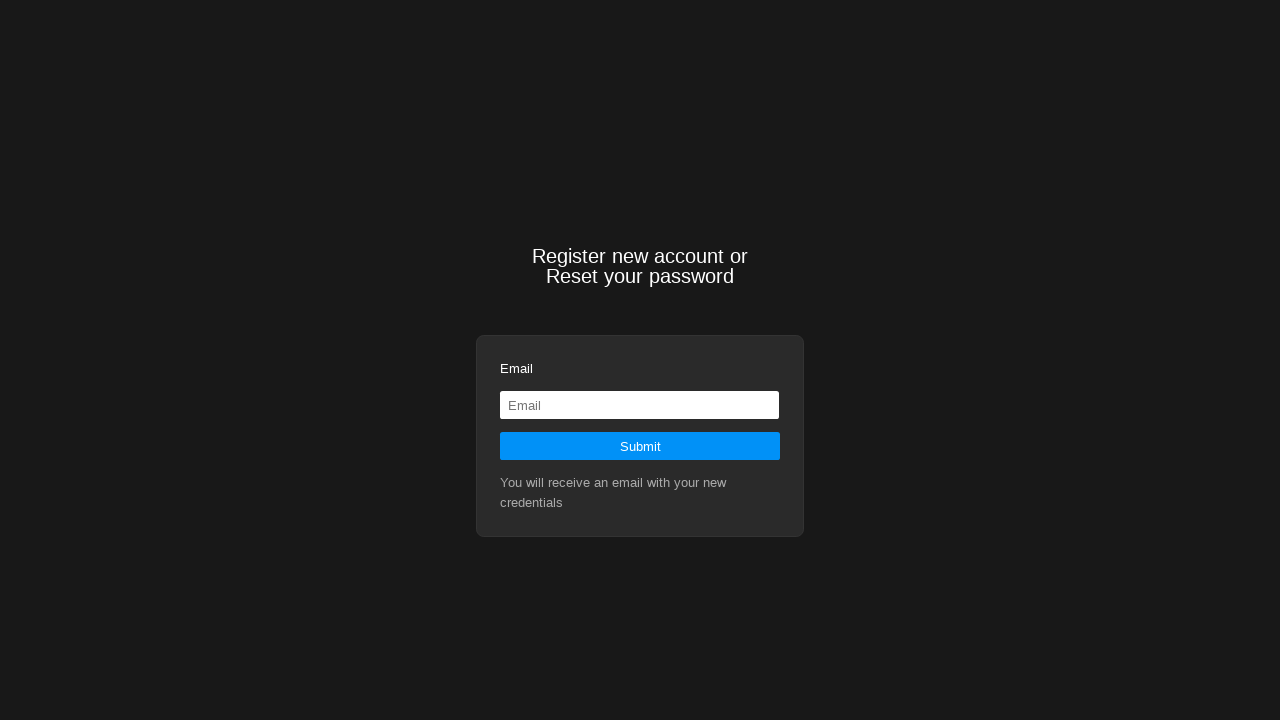